Verifies that clicking the Products link in the navbar navigates to the Parasoft Products page

Starting URL: https://parabank.parasoft.com/parabank/index.htm

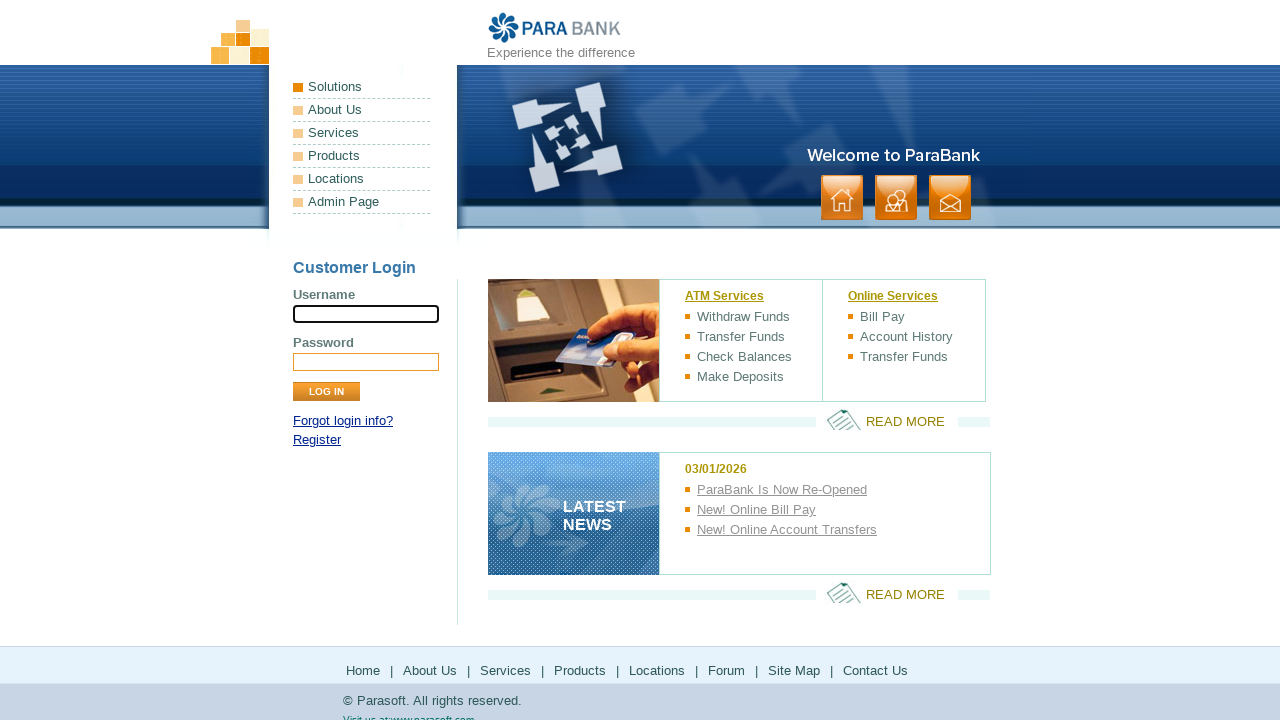

Clicked Products link in navbar at (362, 156) on a:has-text('Products')
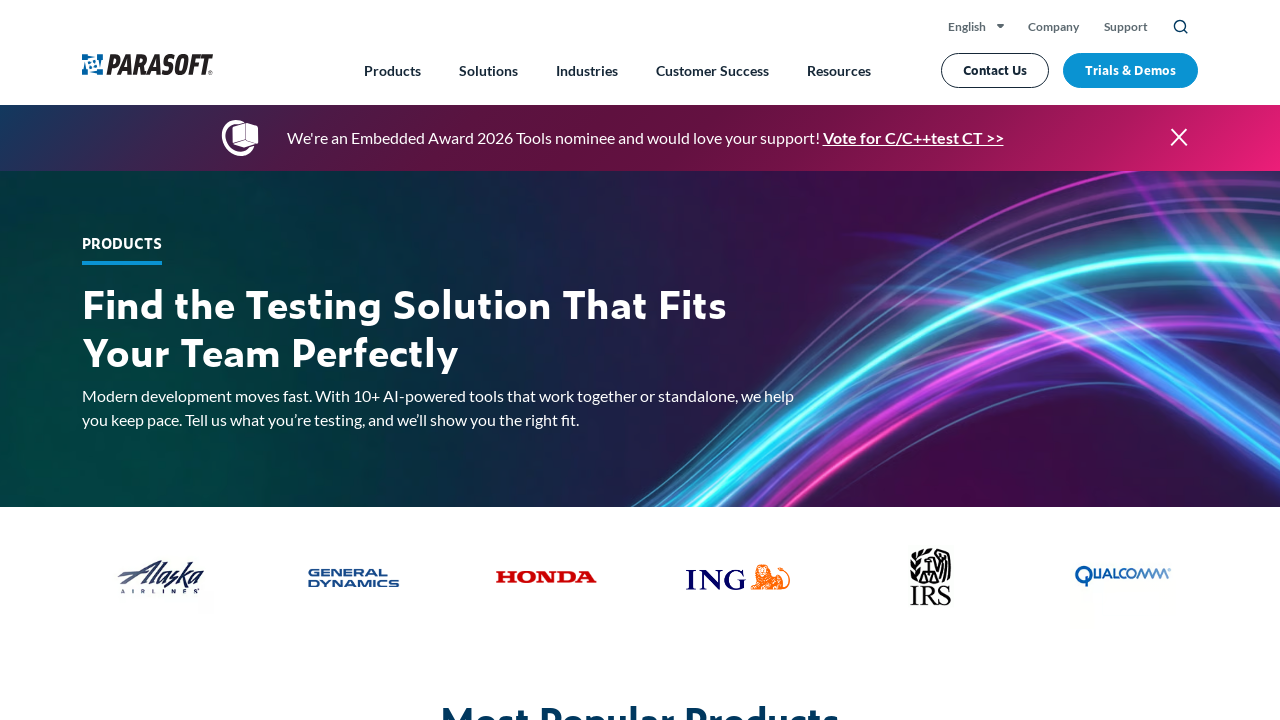

Navigation to Parasoft Products page completed
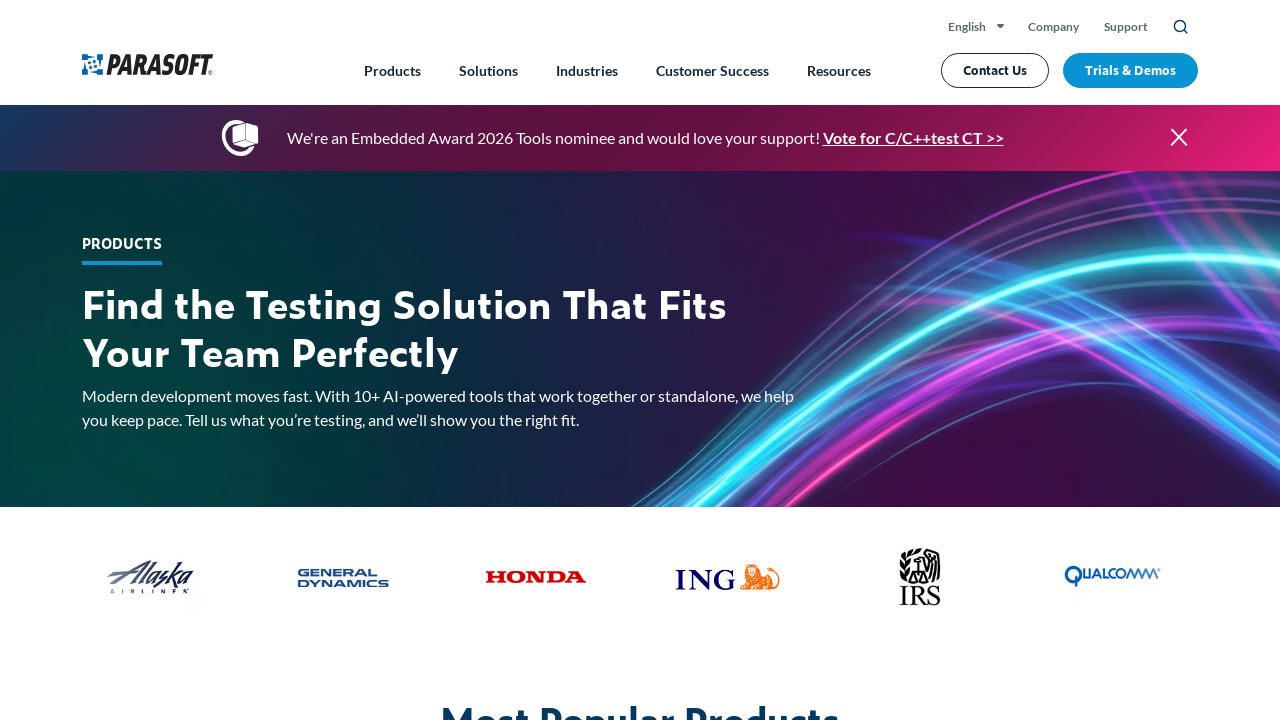

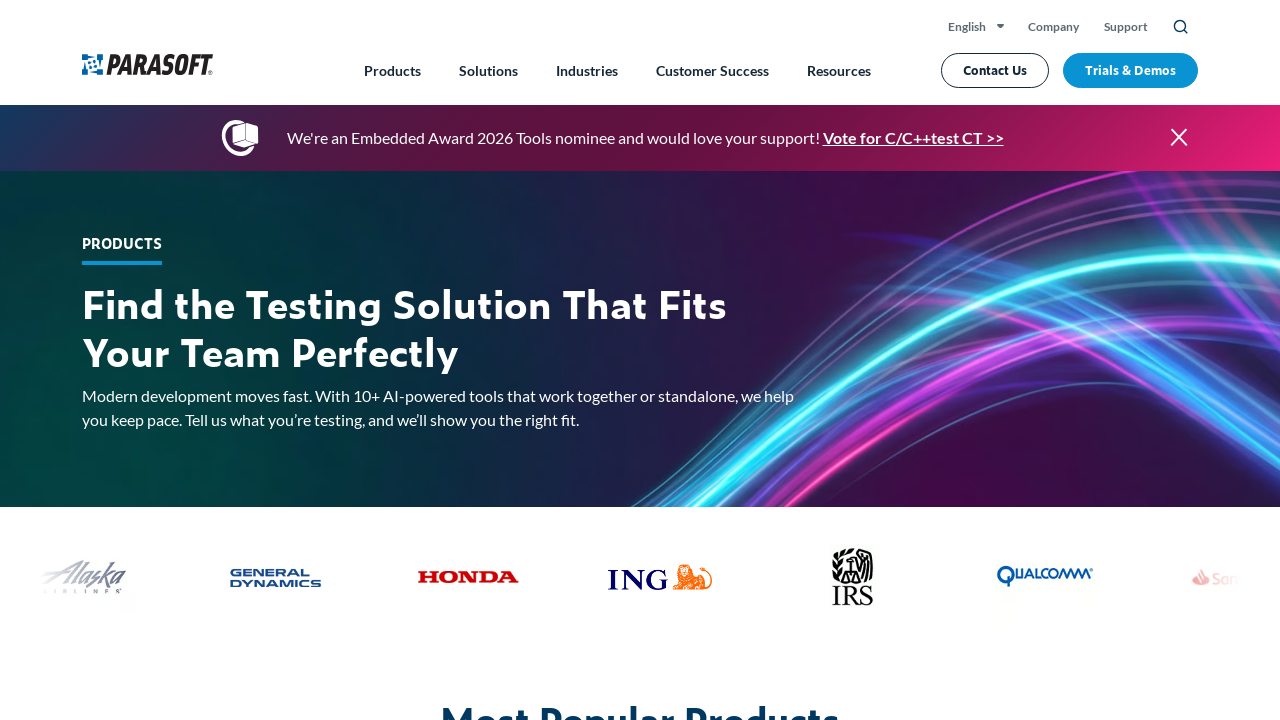